Tests browser back navigation by clicking a link to navigate to a new page, then using browser back to return to the previous page

Starting URL: https://uljanovs.github.io/site/examples/po

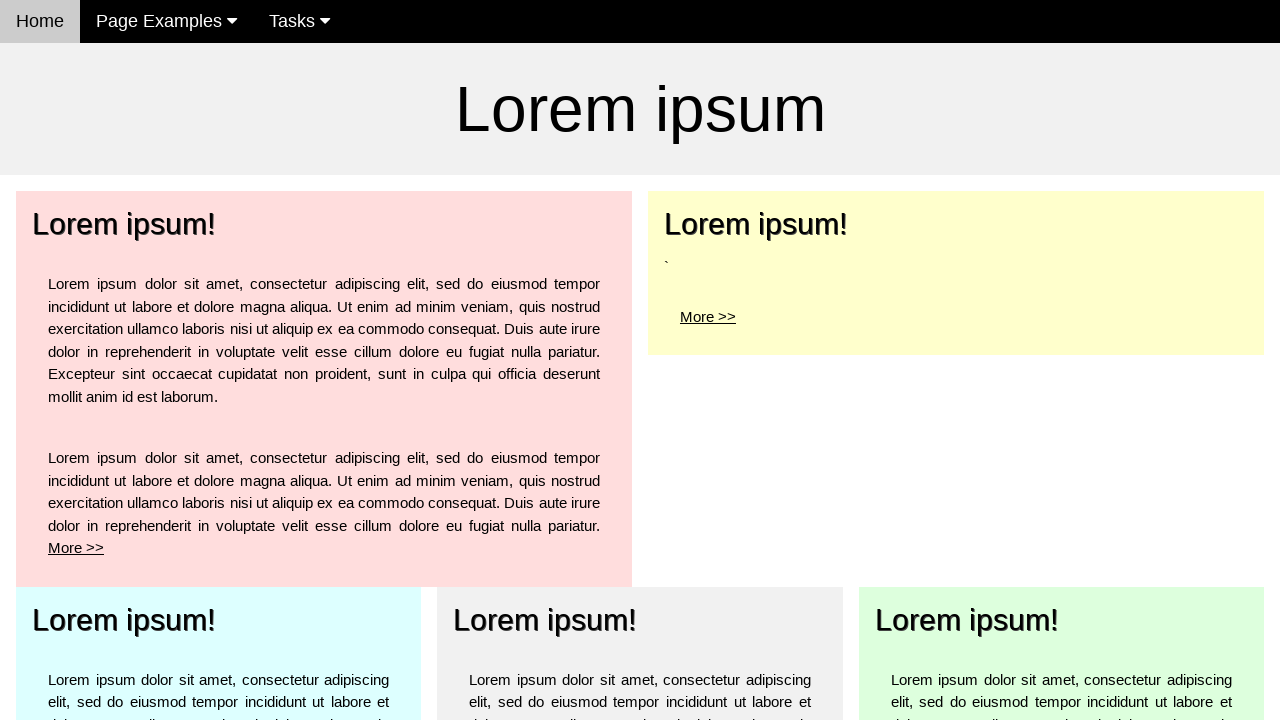

Clicked 'More >' link to navigate to po1 page at (124, 224) on a[href='po1']
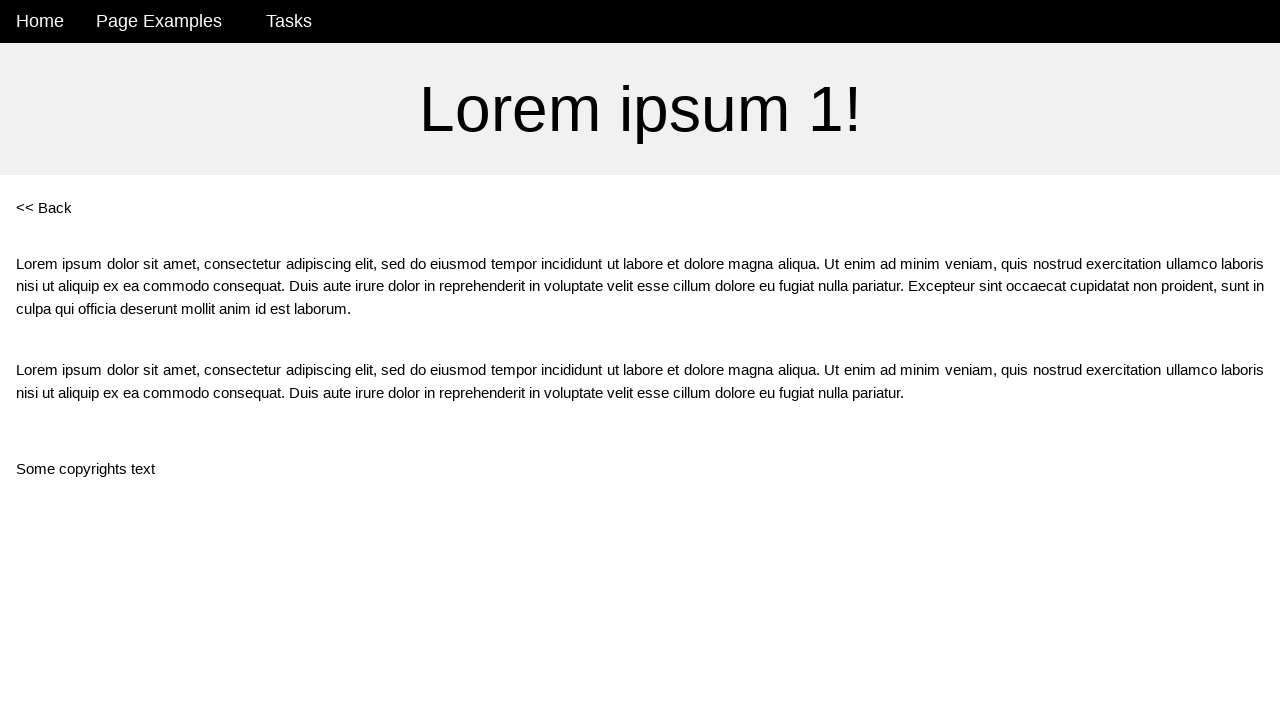

Verified navigation to po1 page - URL changed successfully
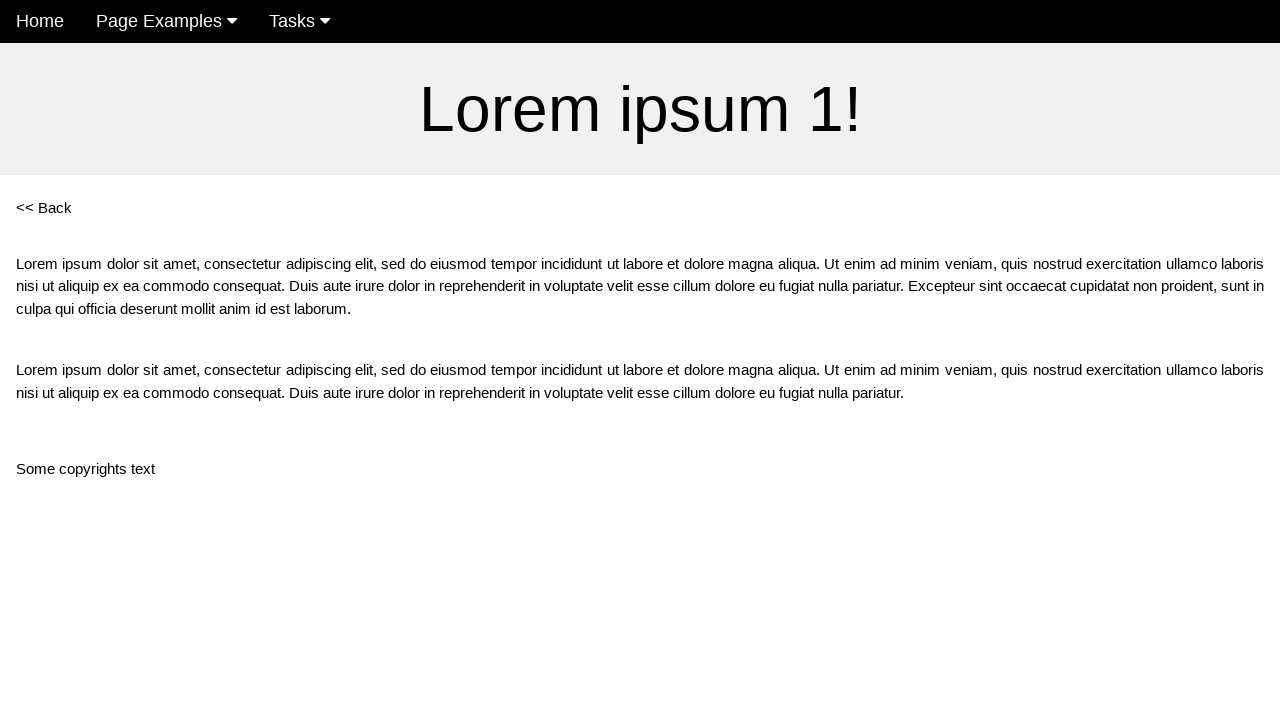

Clicked browser back button to return to previous page
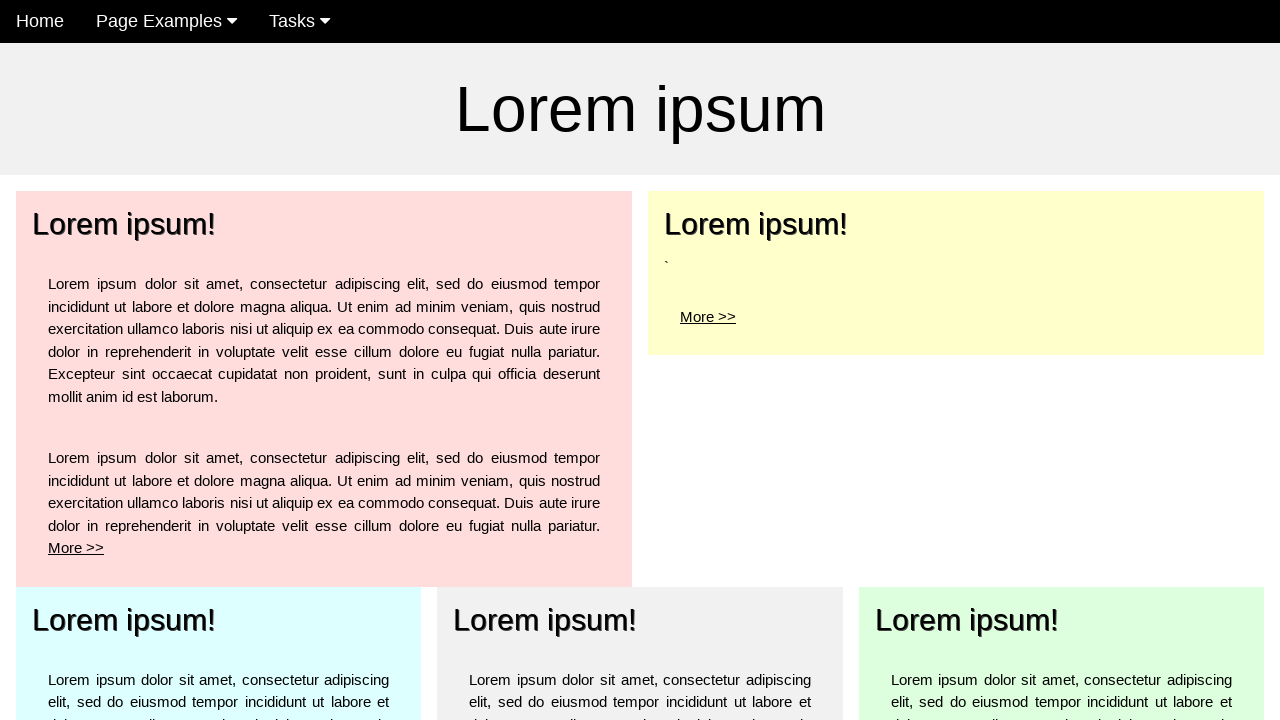

Verified navigation back to original po page - URL restored successfully
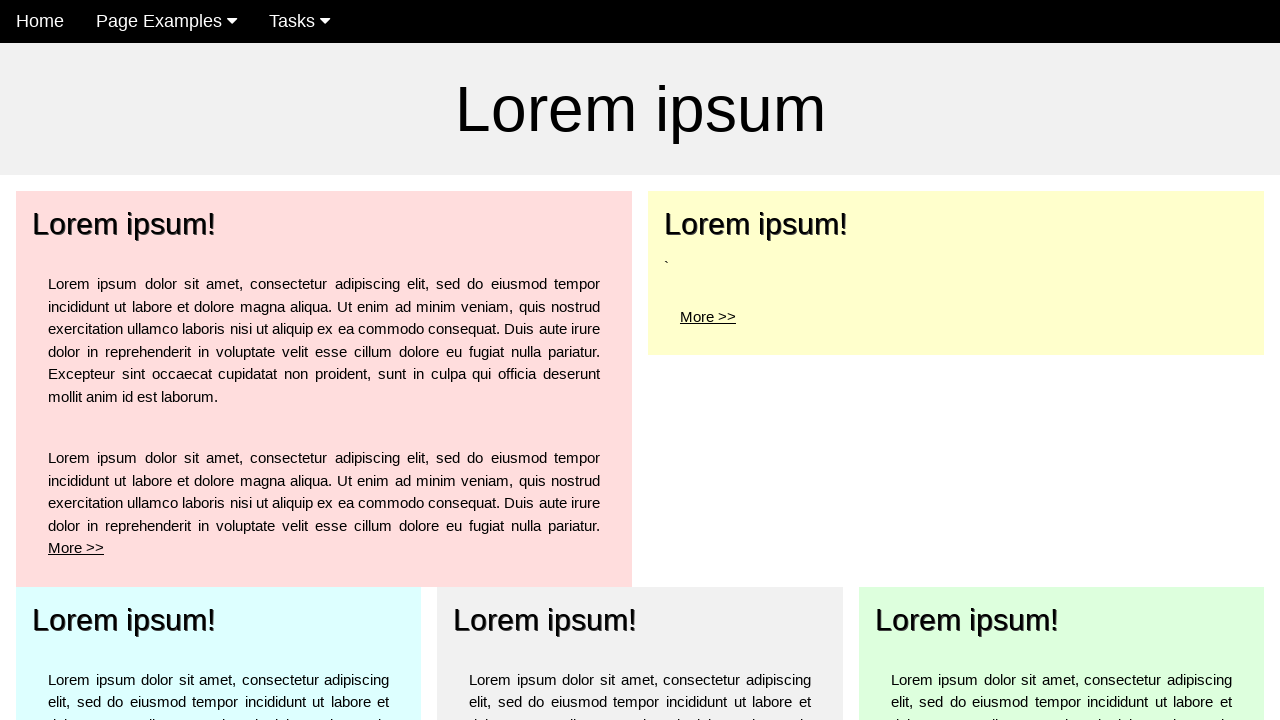

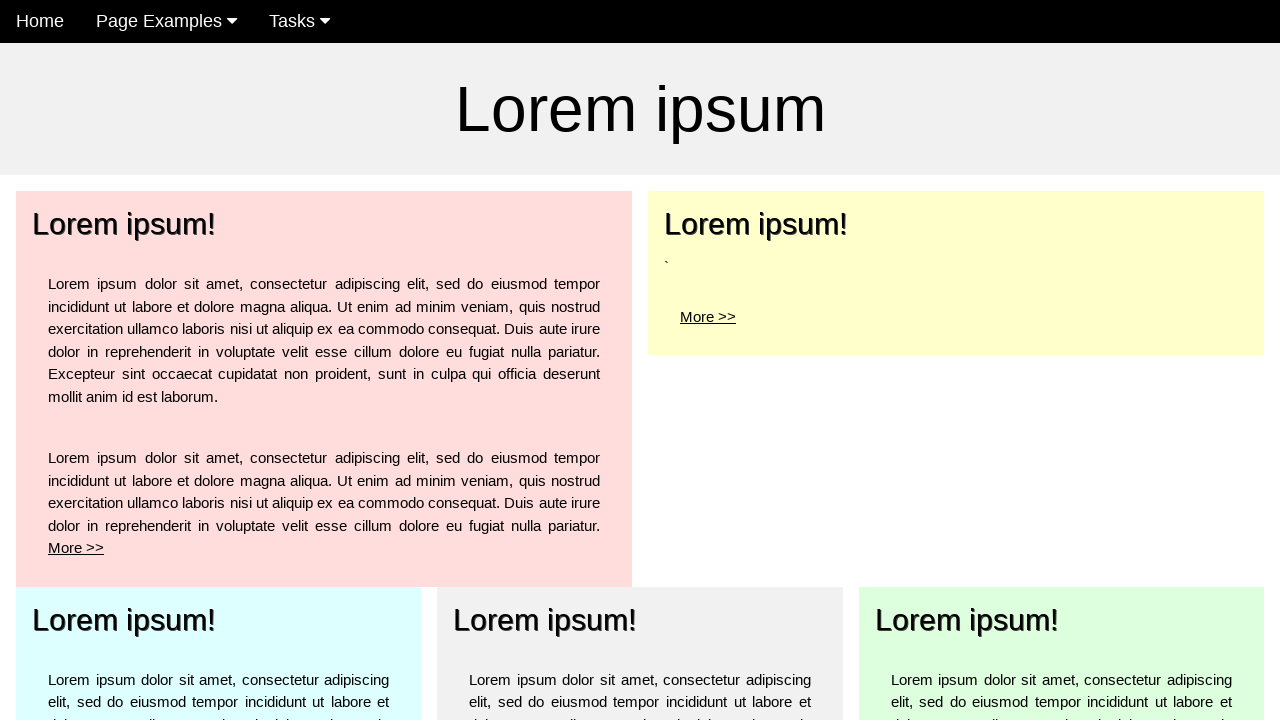